Tests that clicking Clear completed removes completed items from the list.

Starting URL: https://demo.playwright.dev/todomvc

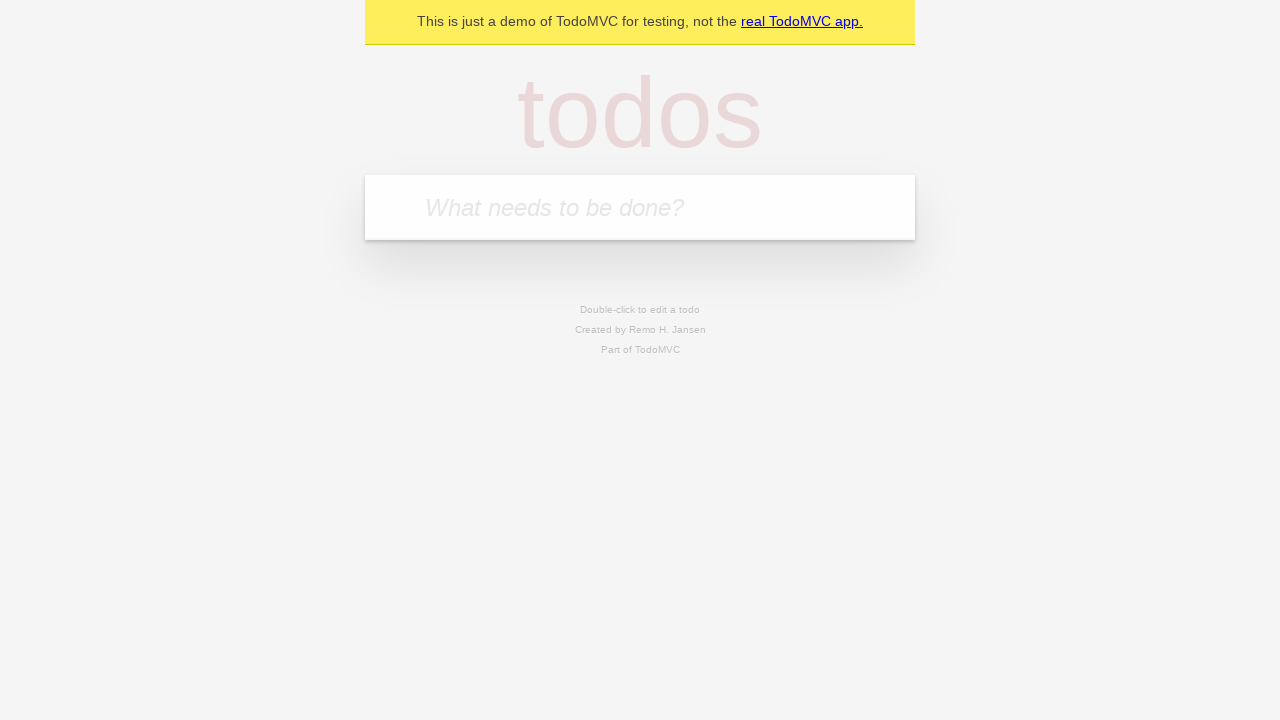

Filled todo input with 'buy some cheese' on internal:attr=[placeholder="What needs to be done?"i]
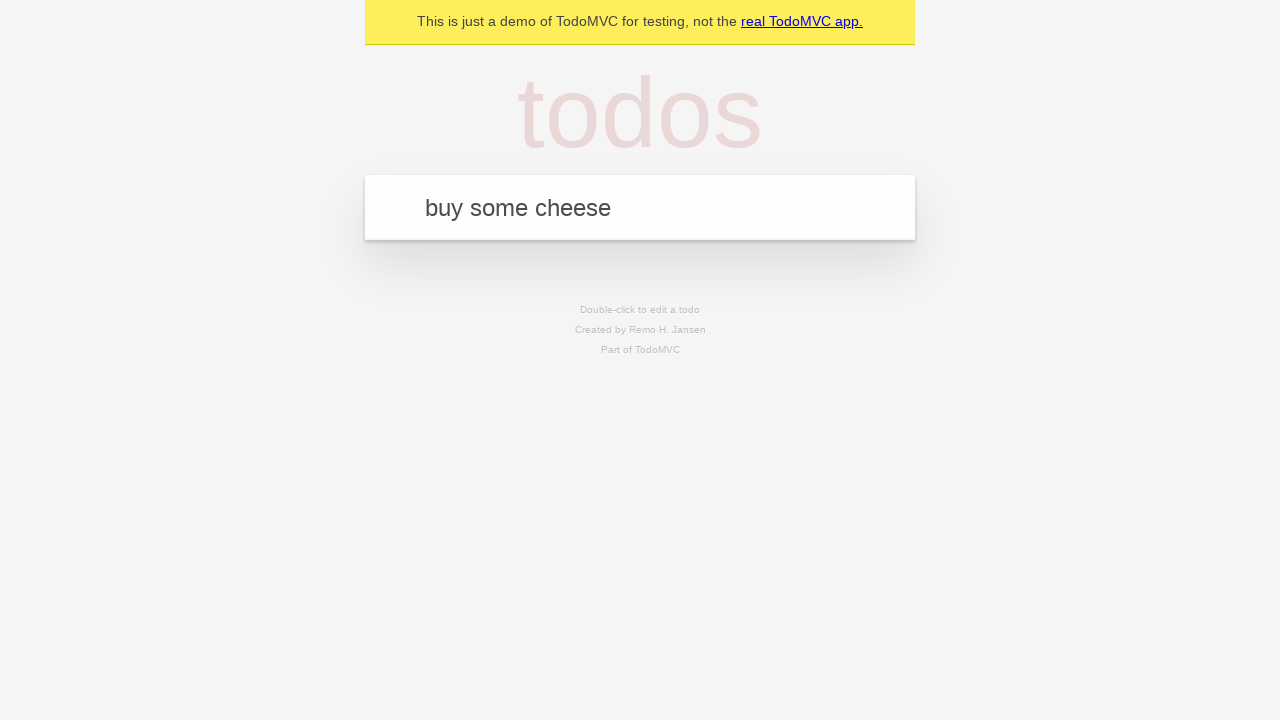

Pressed Enter to add first todo item on internal:attr=[placeholder="What needs to be done?"i]
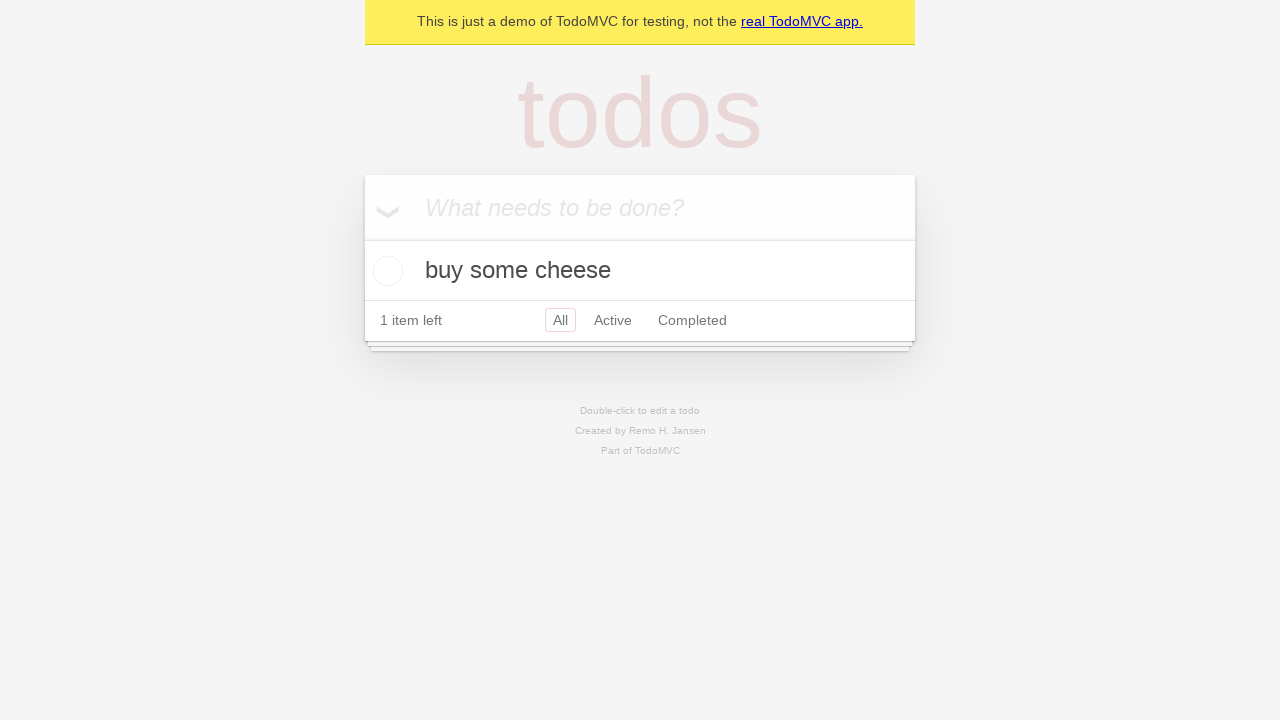

Filled todo input with 'feed the cat' on internal:attr=[placeholder="What needs to be done?"i]
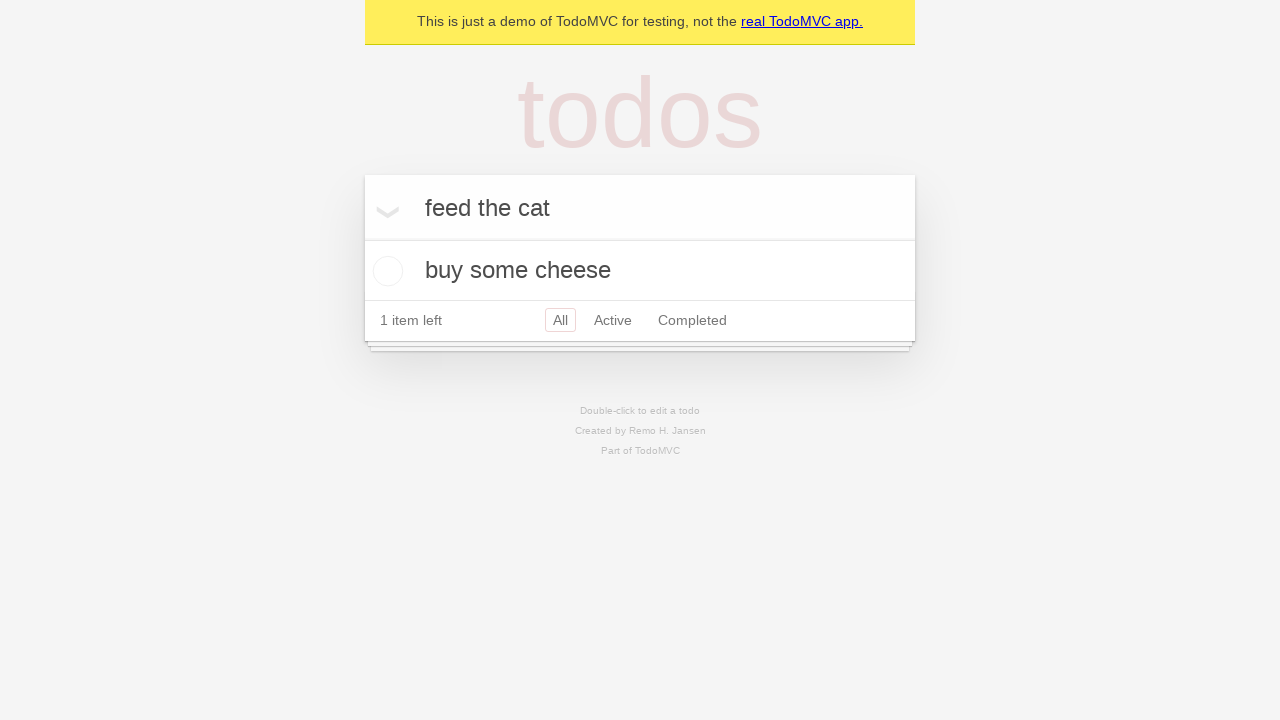

Pressed Enter to add second todo item on internal:attr=[placeholder="What needs to be done?"i]
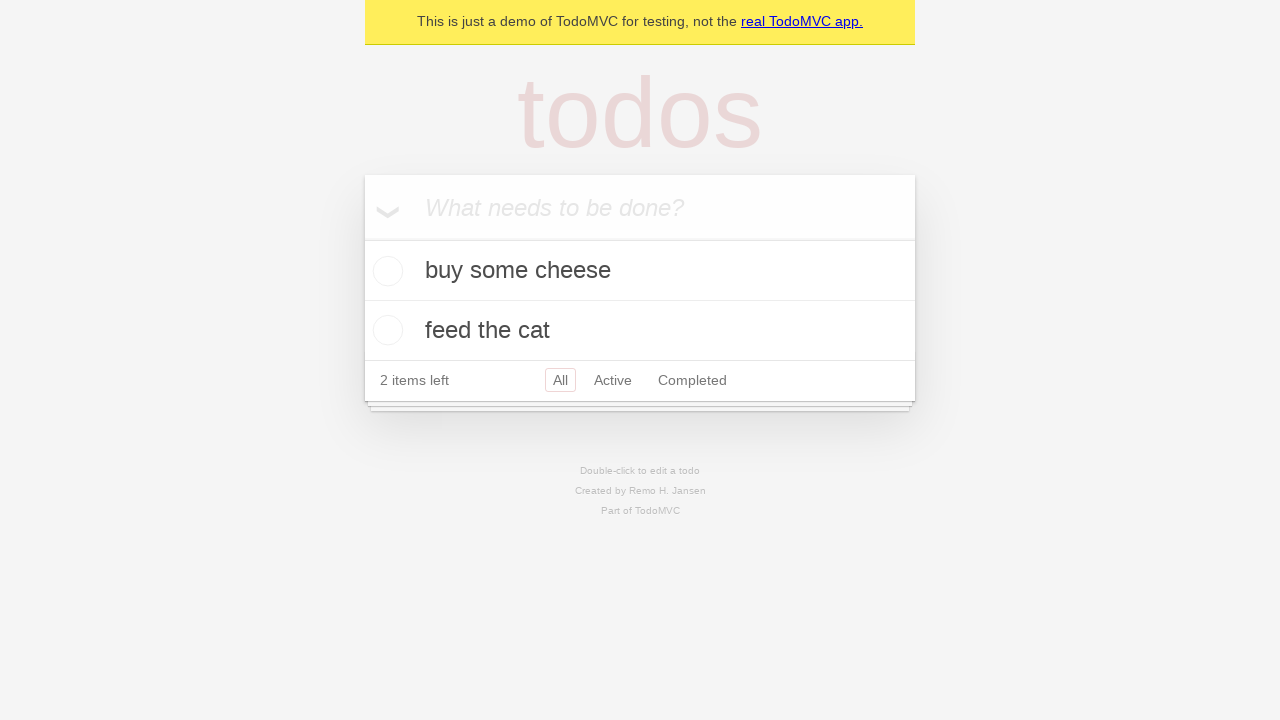

Filled todo input with 'book a doctors appointment' on internal:attr=[placeholder="What needs to be done?"i]
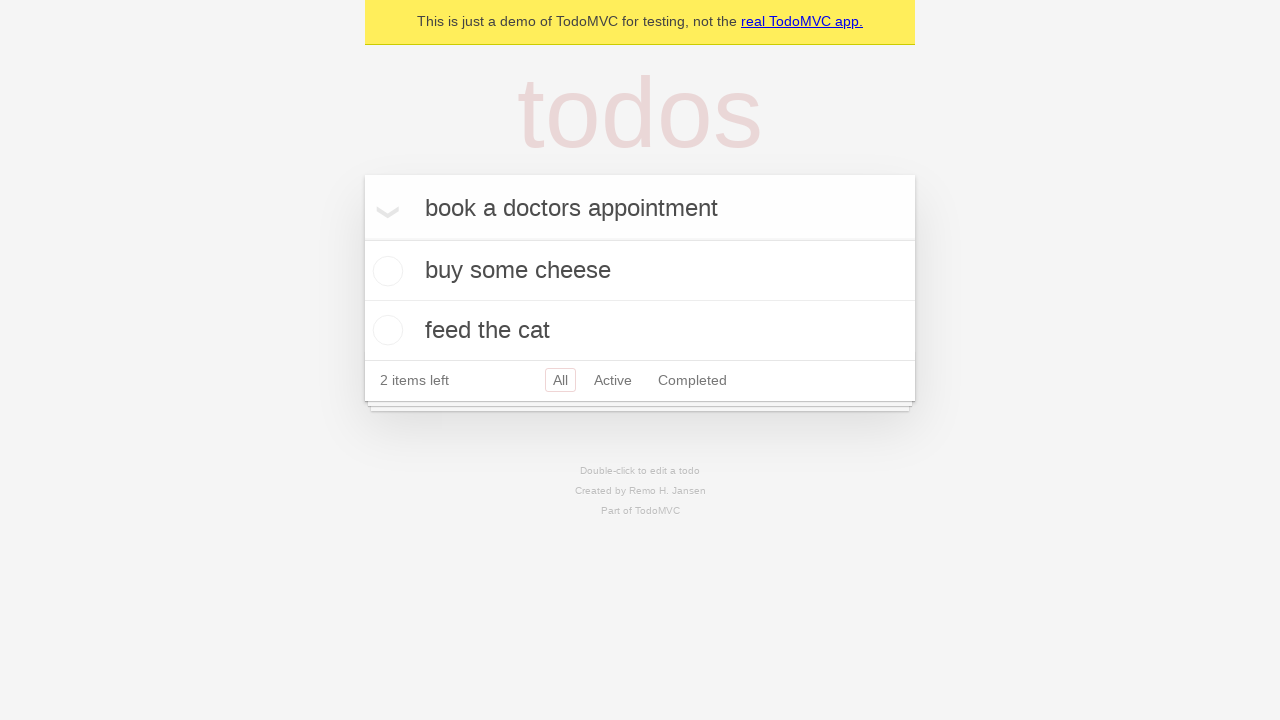

Pressed Enter to add third todo item on internal:attr=[placeholder="What needs to be done?"i]
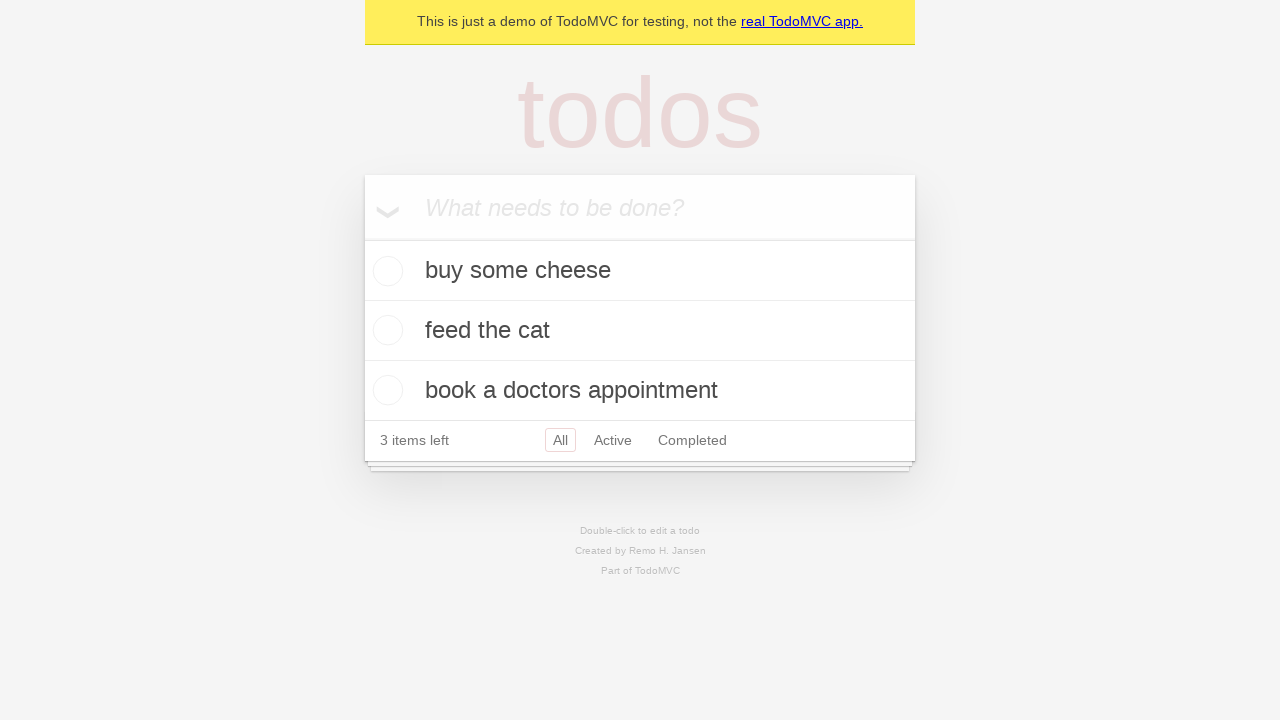

Checked the second todo item to mark it as completed at (385, 330) on internal:testid=[data-testid="todo-item"s] >> nth=1 >> internal:role=checkbox
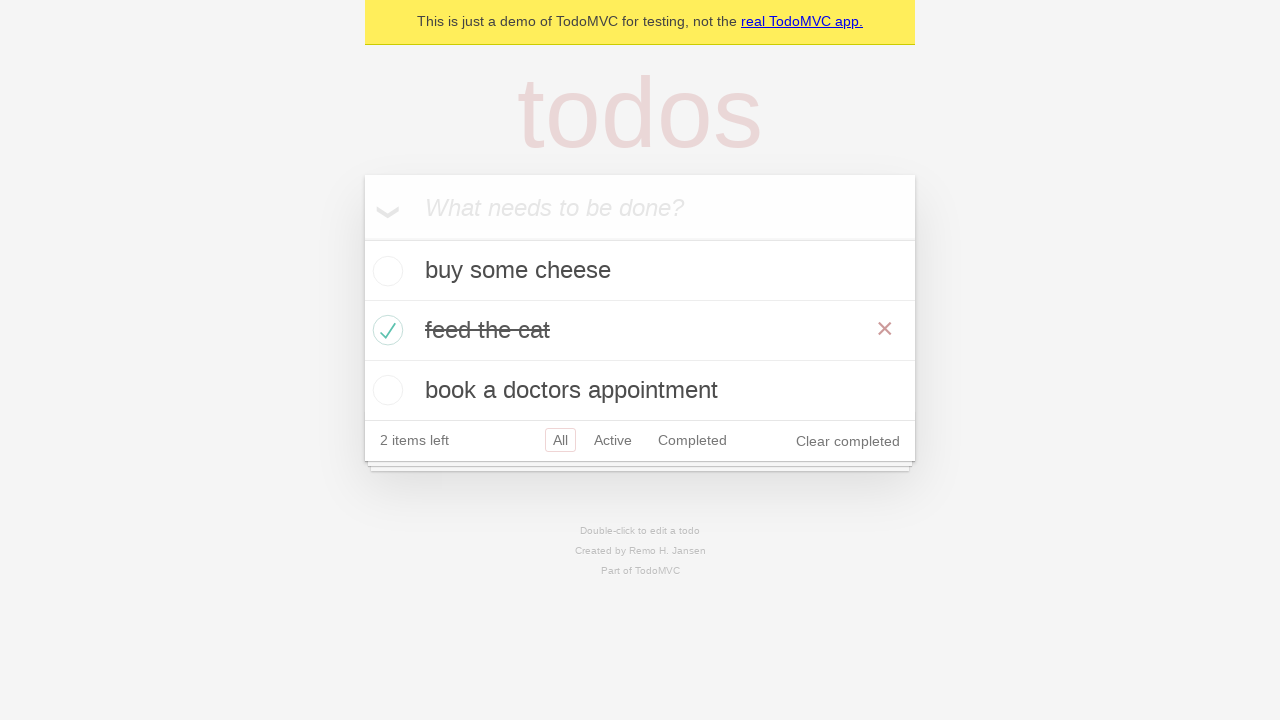

Clicked 'Clear completed' button to remove completed items at (848, 441) on internal:role=button[name="Clear completed"i]
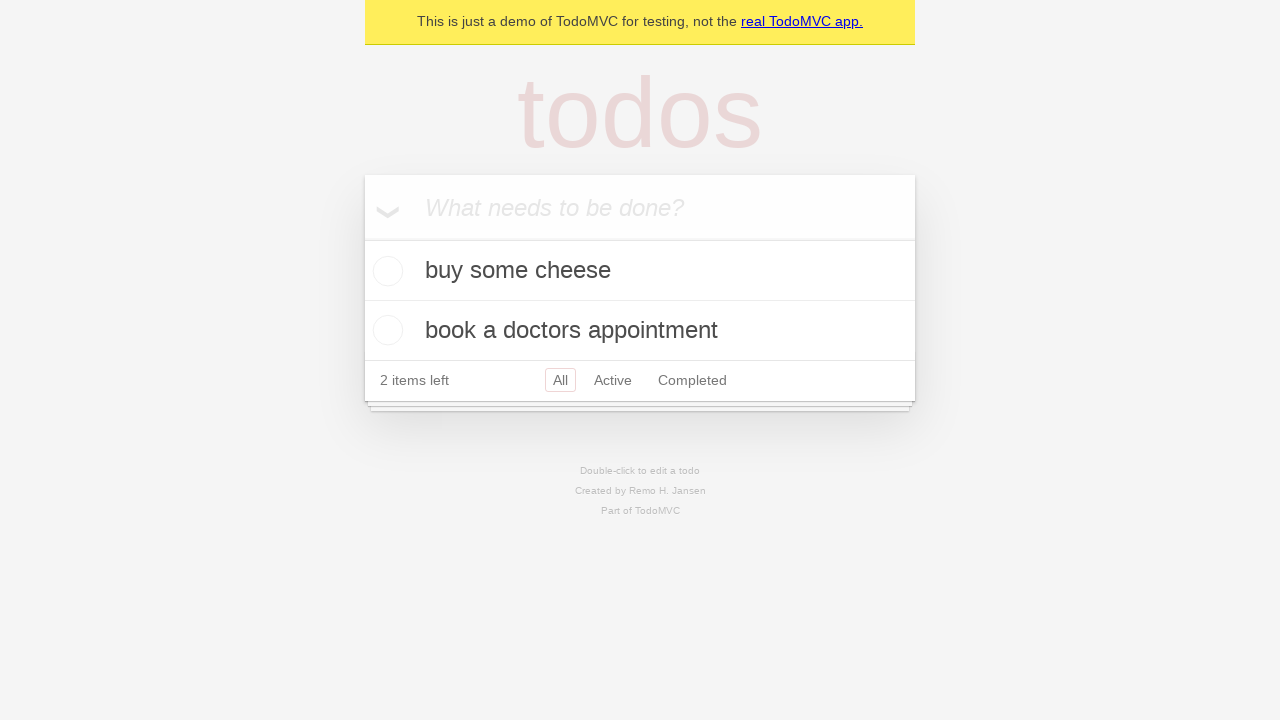

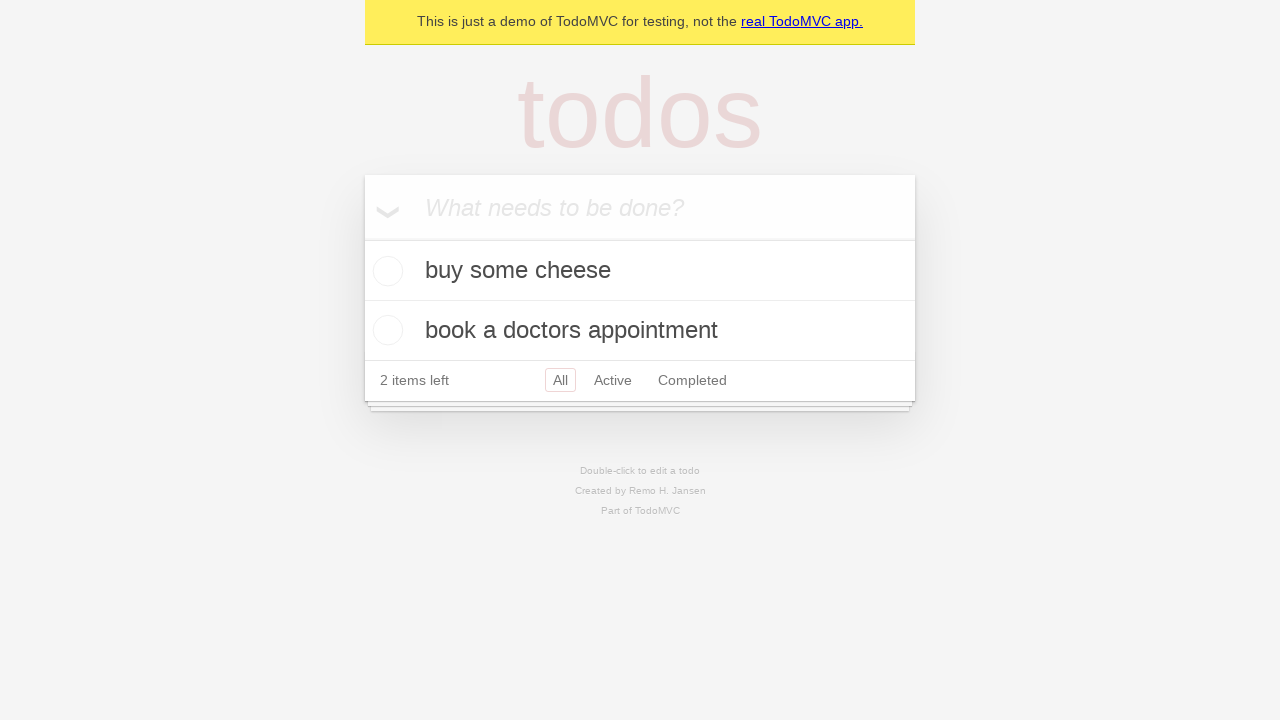